Tests a practice form by filling in the Name and Email fields with user information

Starting URL: https://www.tutorialspoint.com/selenium/practice/selenium_automation_practice.php

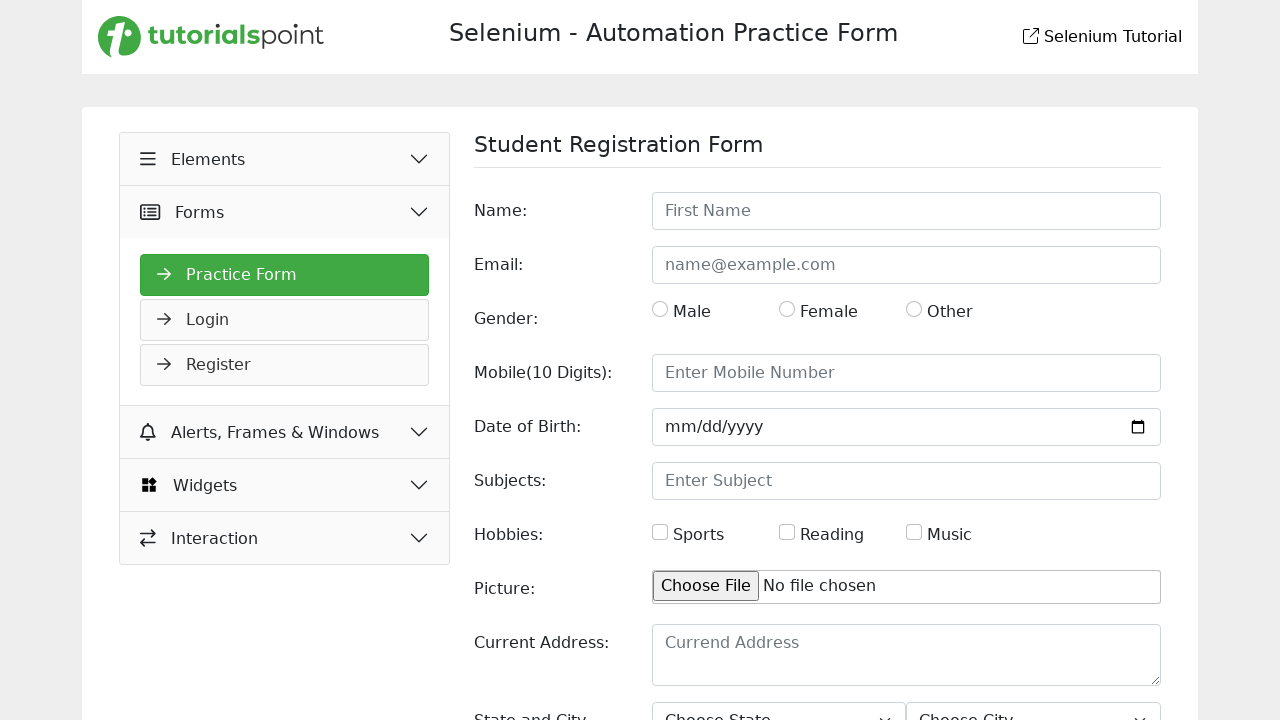

Clicked on the Name textbox at (906, 211) on internal:role=textbox[name="Name:"i]
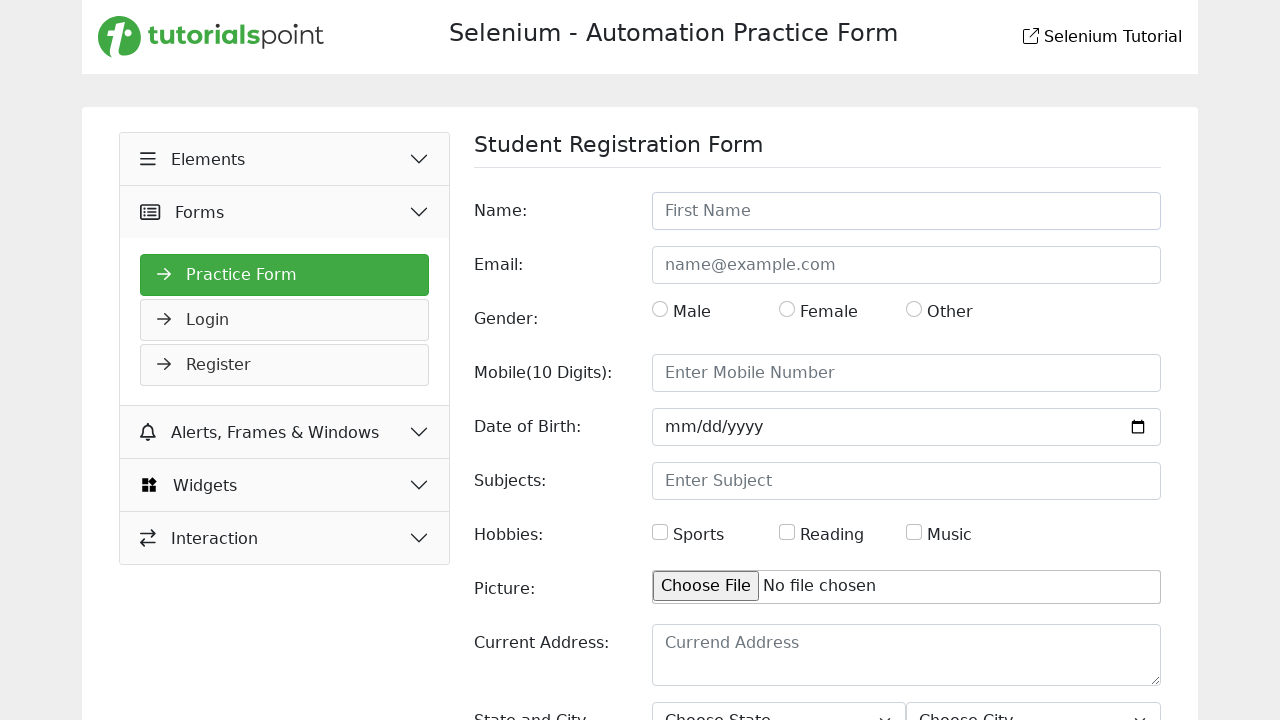

Filled Name field with 'monisha' on internal:role=textbox[name="Name:"i]
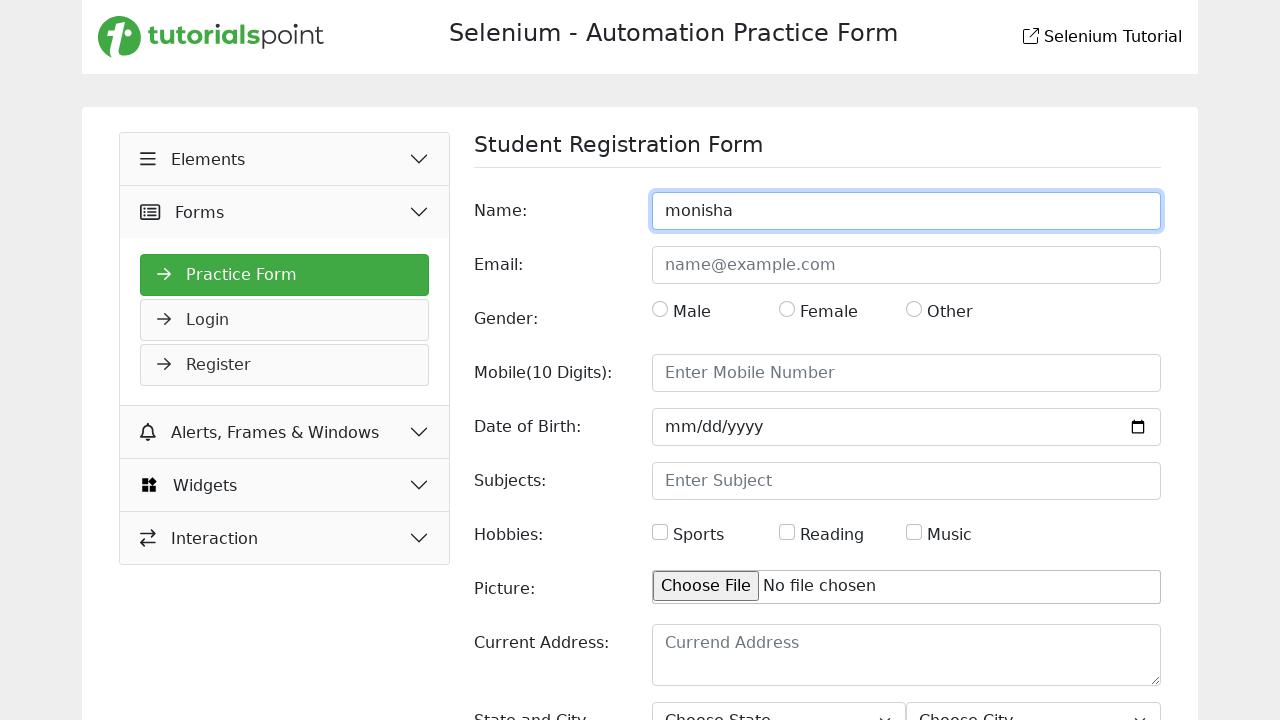

Clicked on the Email textbox at (906, 265) on internal:role=textbox[name="Email:"i]
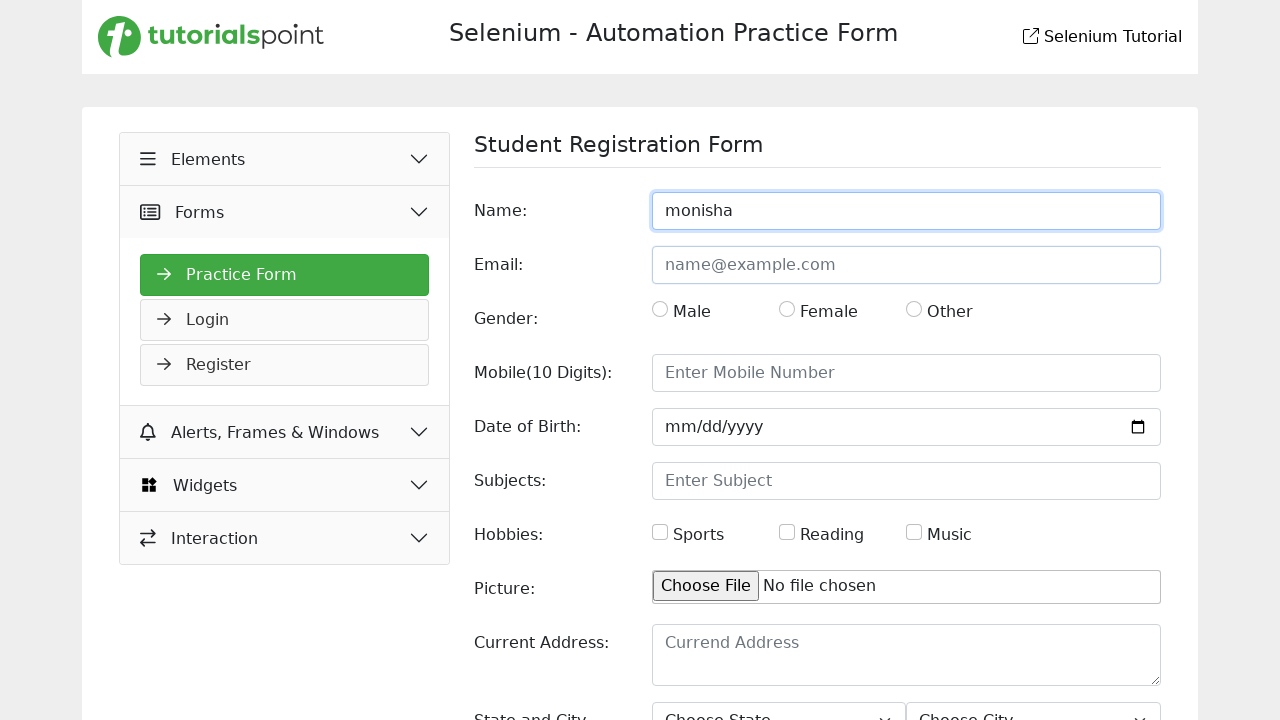

Filled Email field with 'monisha@gmail.com' on internal:role=textbox[name="Email:"i]
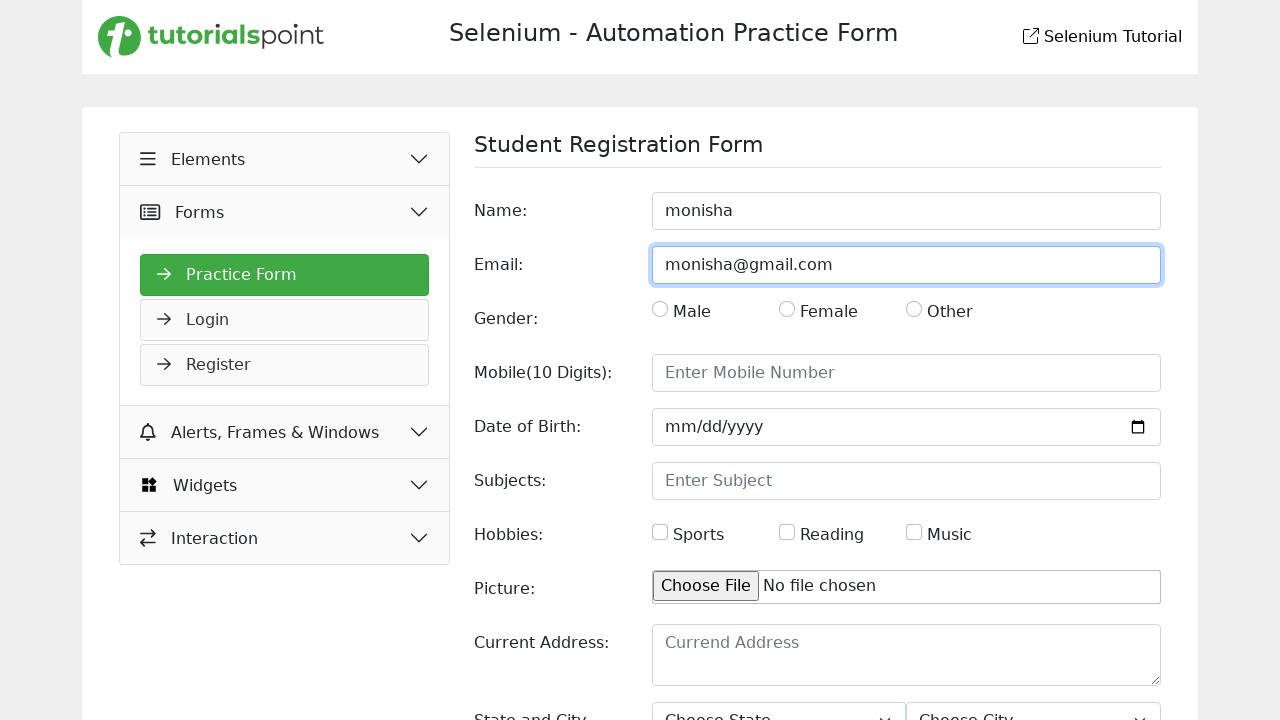

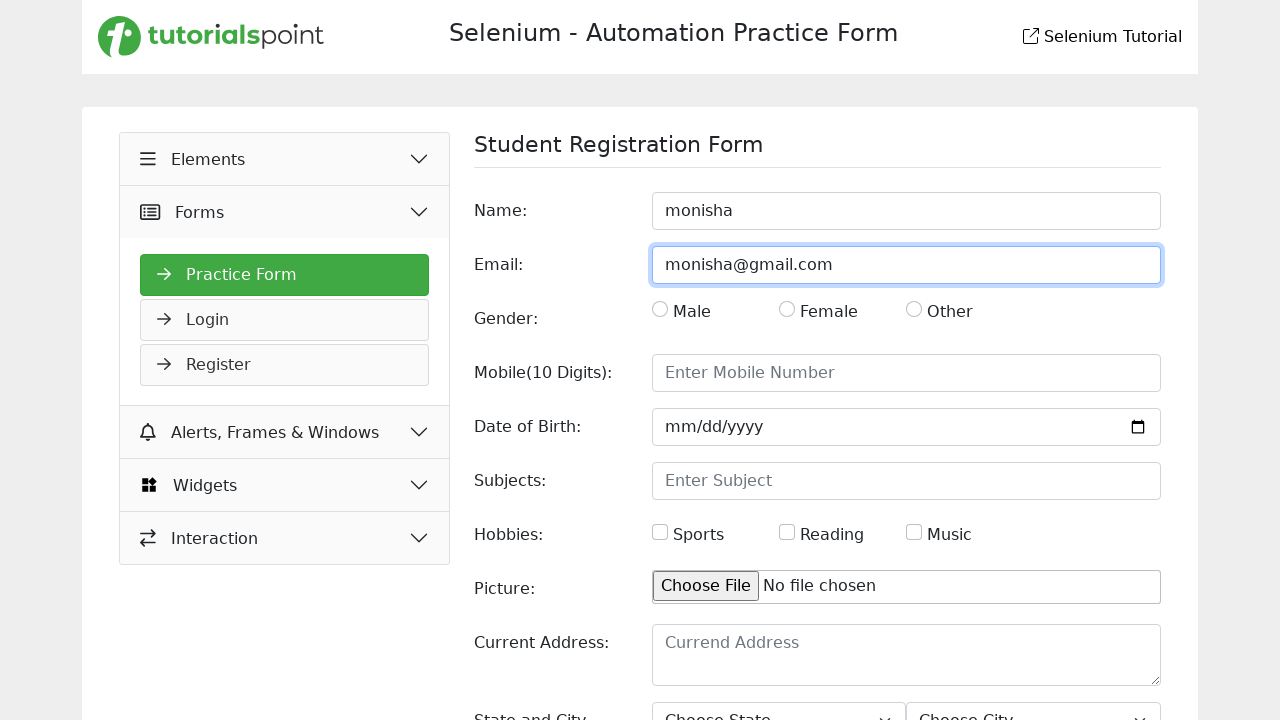